Tests finding and clicking interactive elements on the page including buttons, links, and inputs.

Starting URL: https://testathon.live/

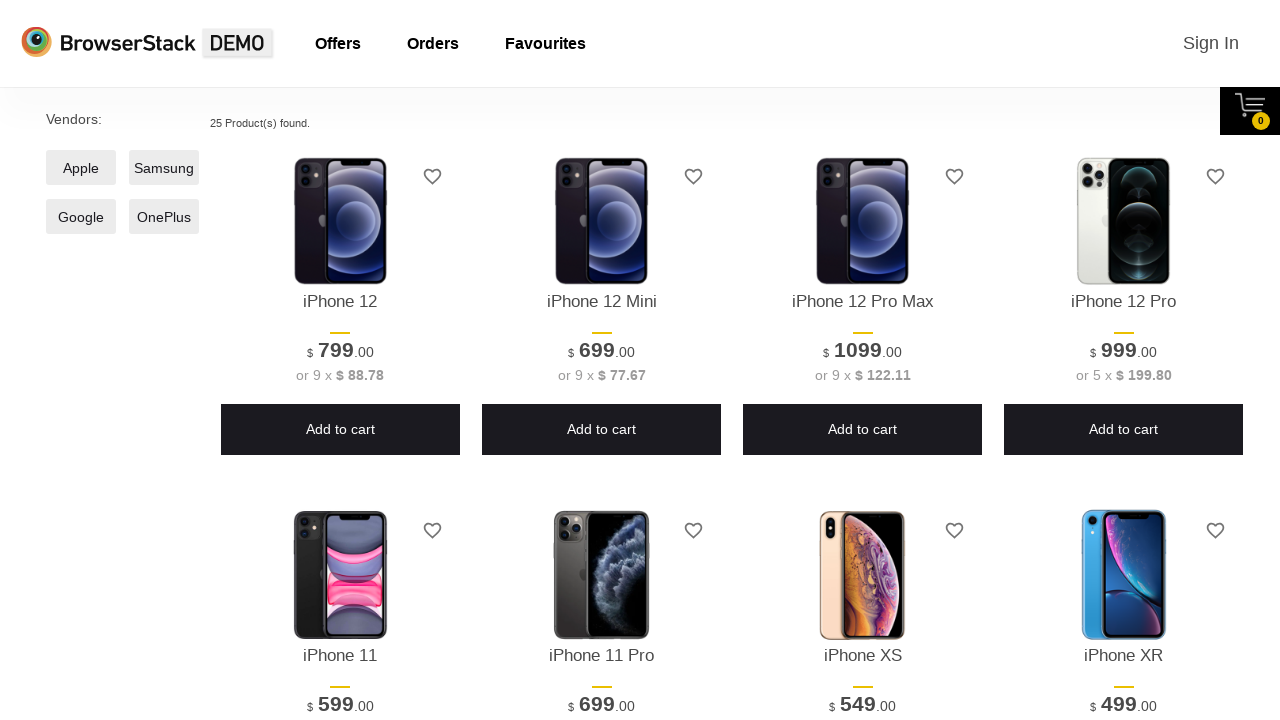

Page loaded with networkidle state
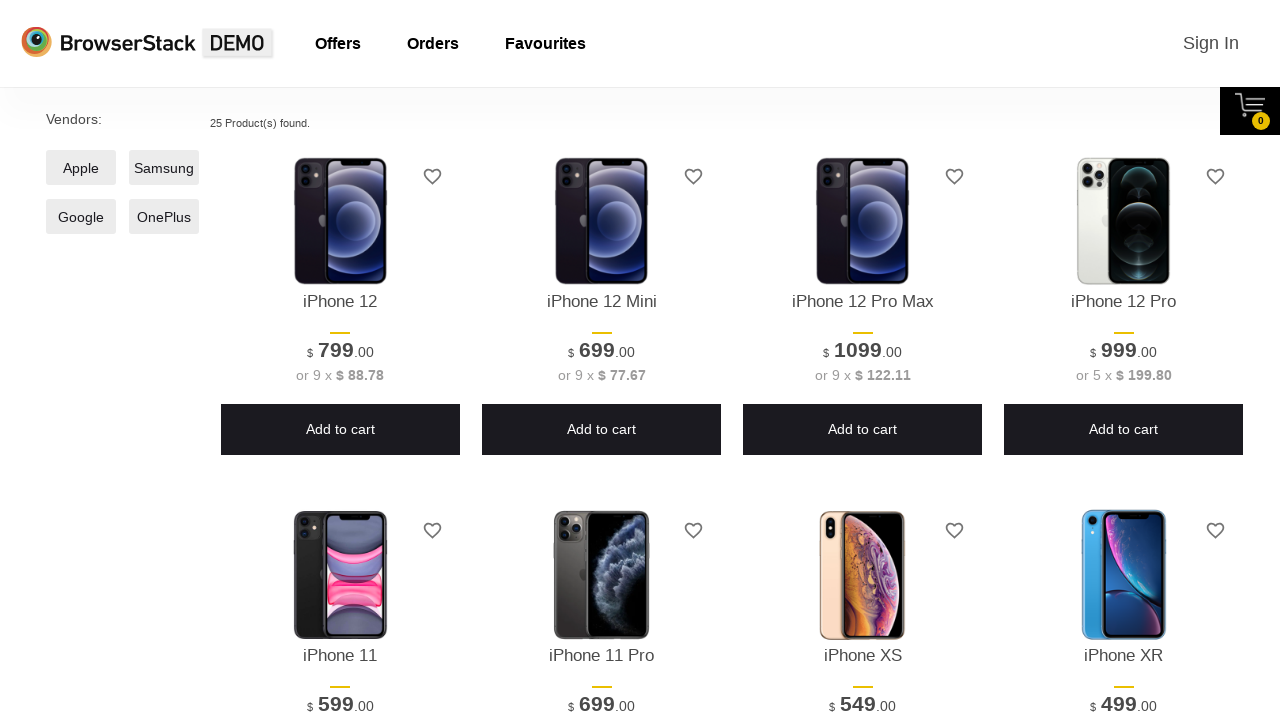

Located all button elements on the page
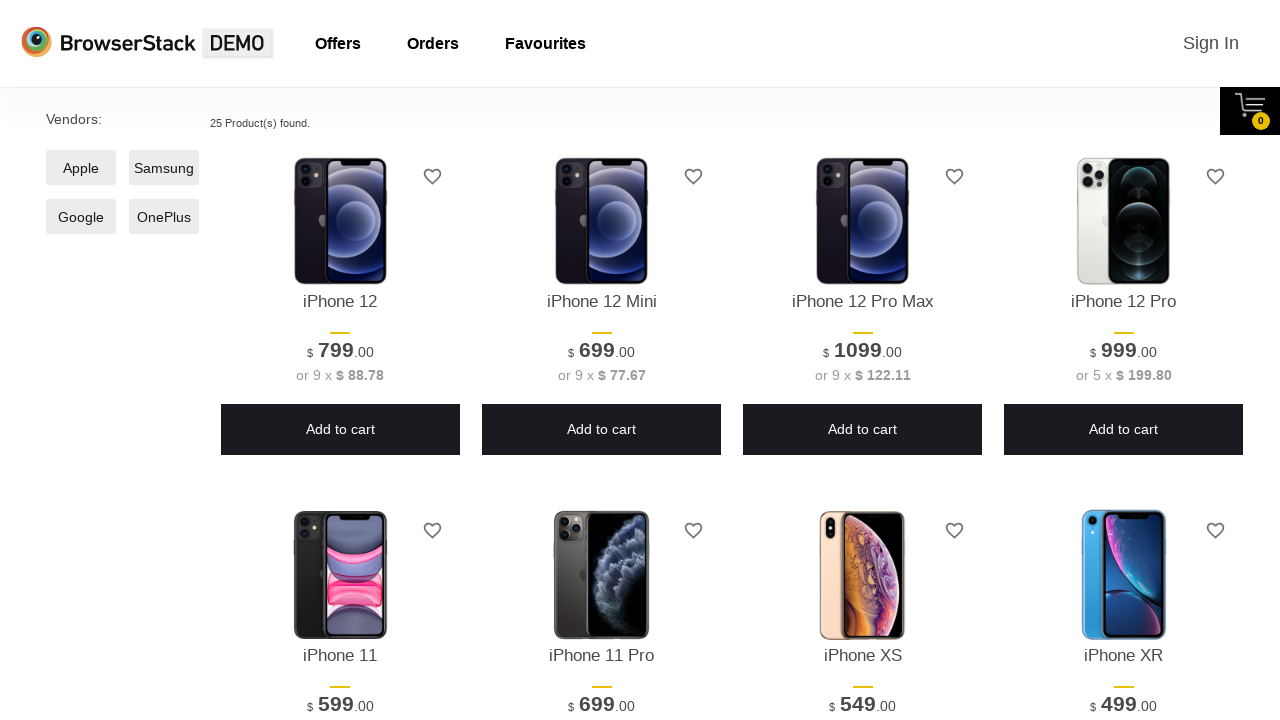

Clicked the first button on the page at (433, 176) on button >> nth=0
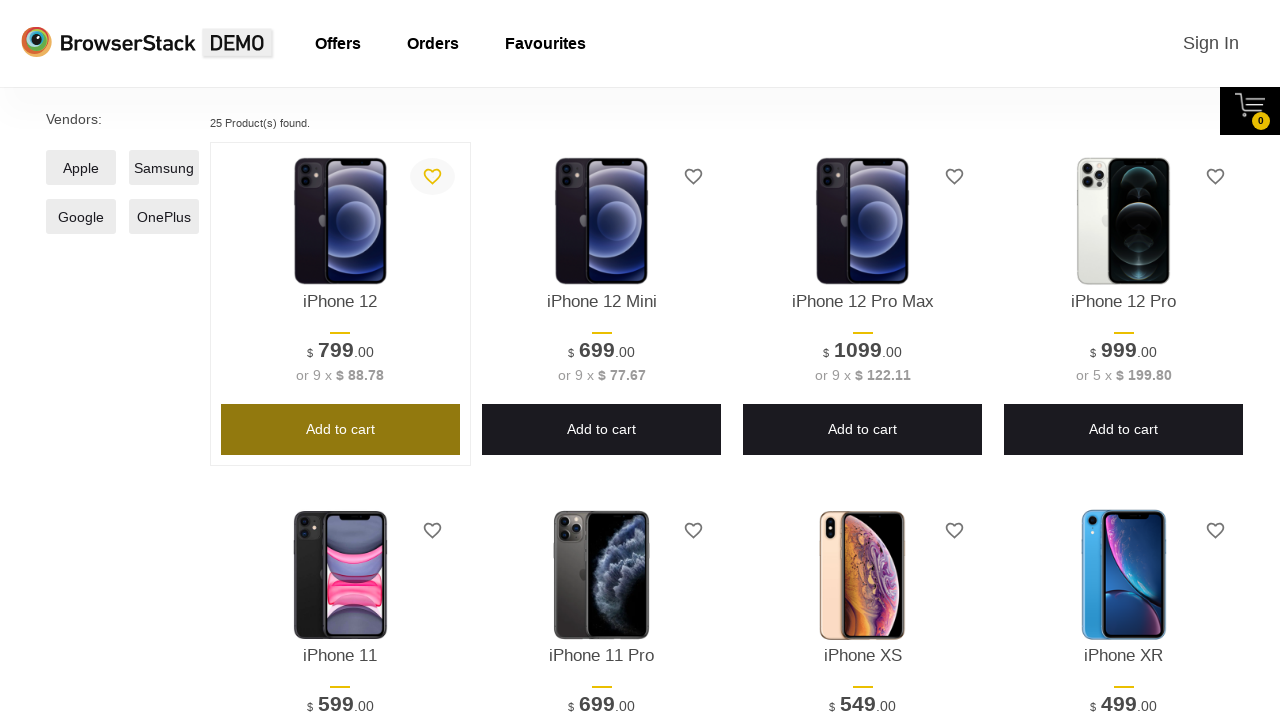

Waited 2 seconds for interaction to complete
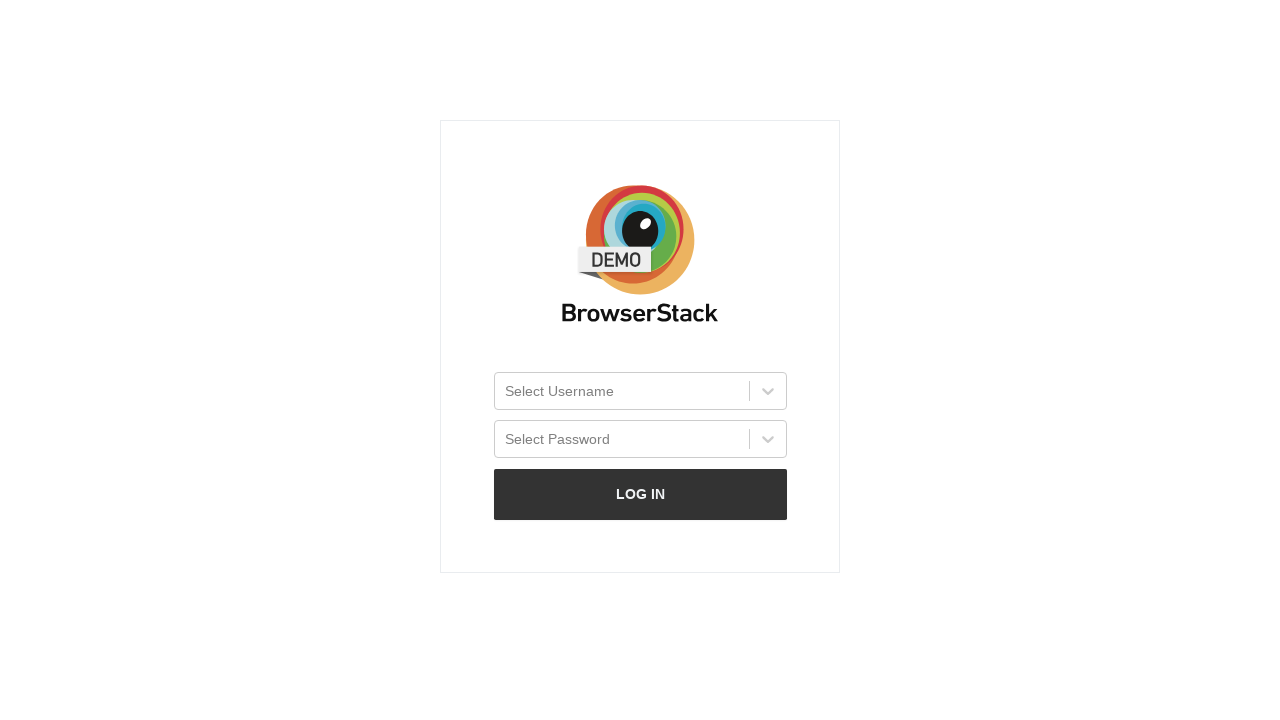

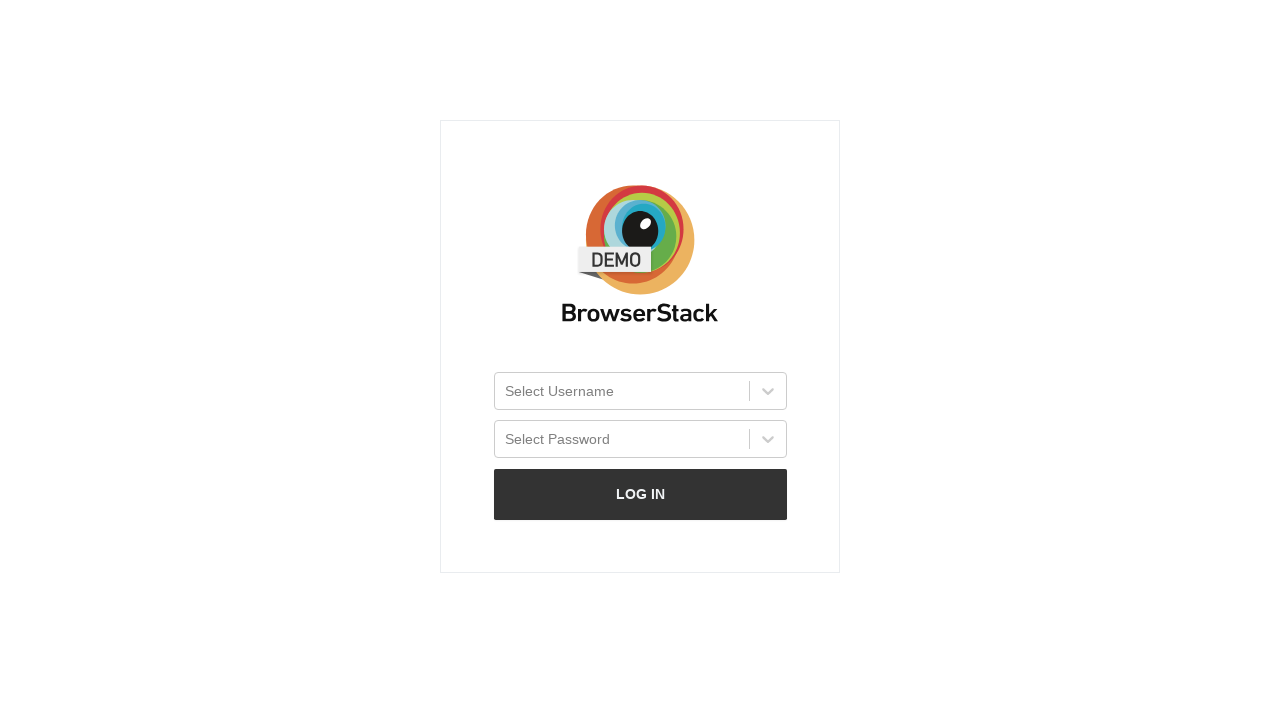